Tests navigation to Sauce Labs website and The Useless Web, verifying page titles load correctly on each site.

Starting URL: https://www.saucelabs.com

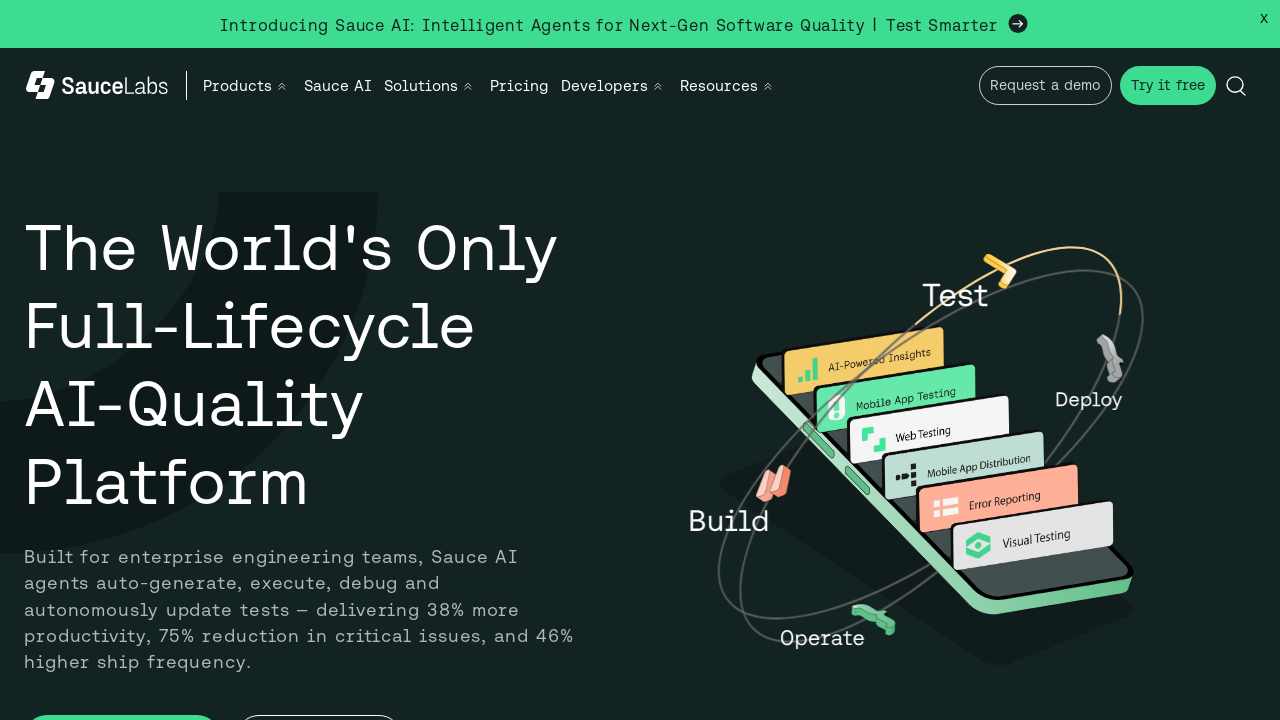

Waited for Sauce Labs page to load (domcontentloaded)
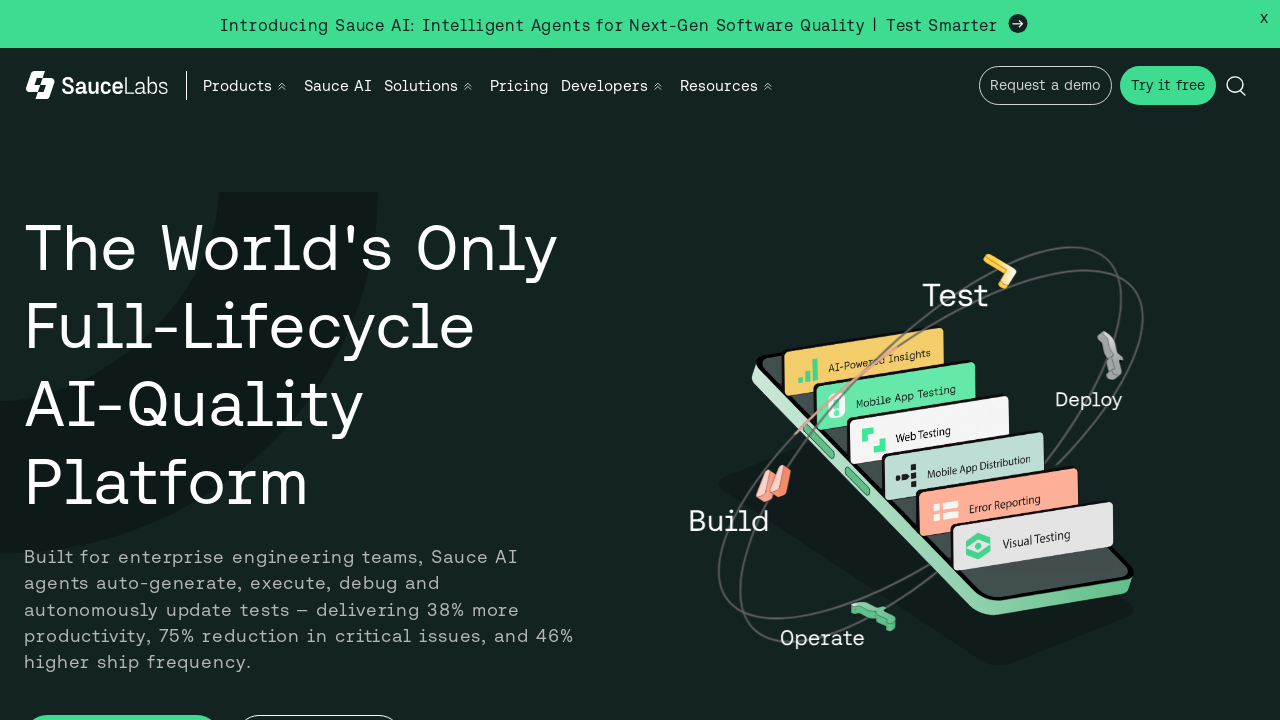

Verified 'Sauce Labs' in page title
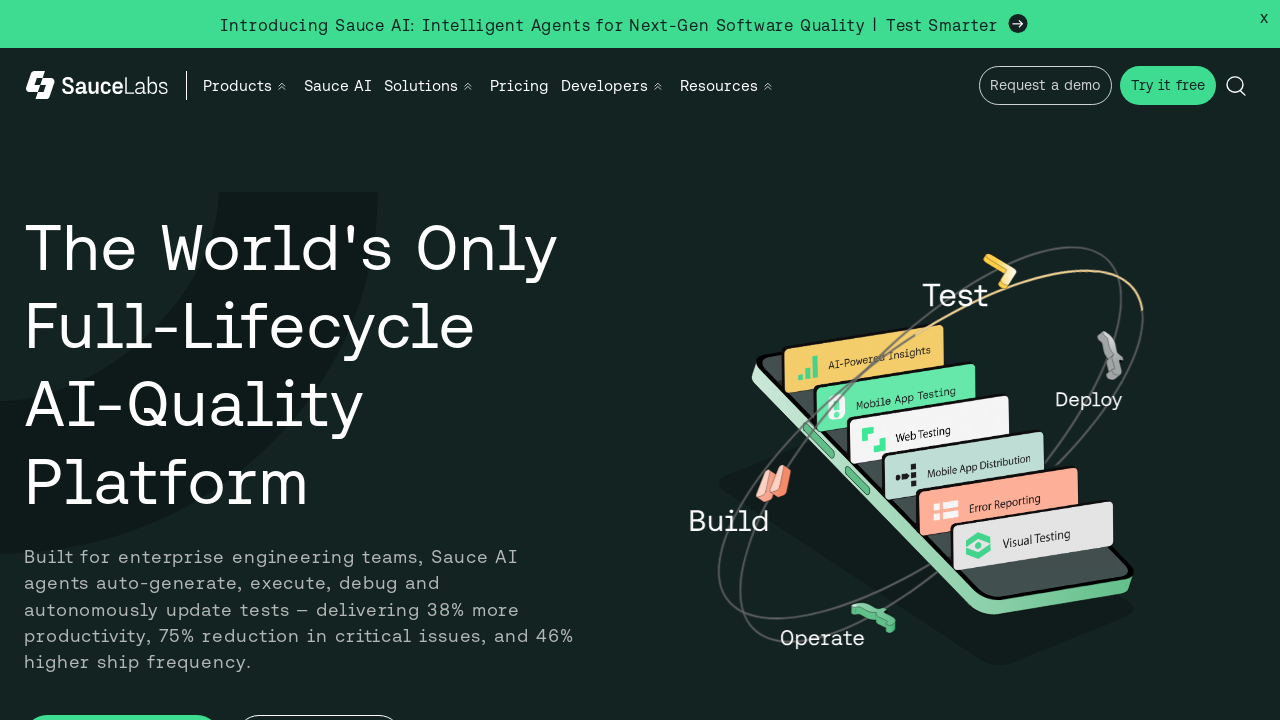

Navigated to The Useless Web (http://www.theuselessweb.com/)
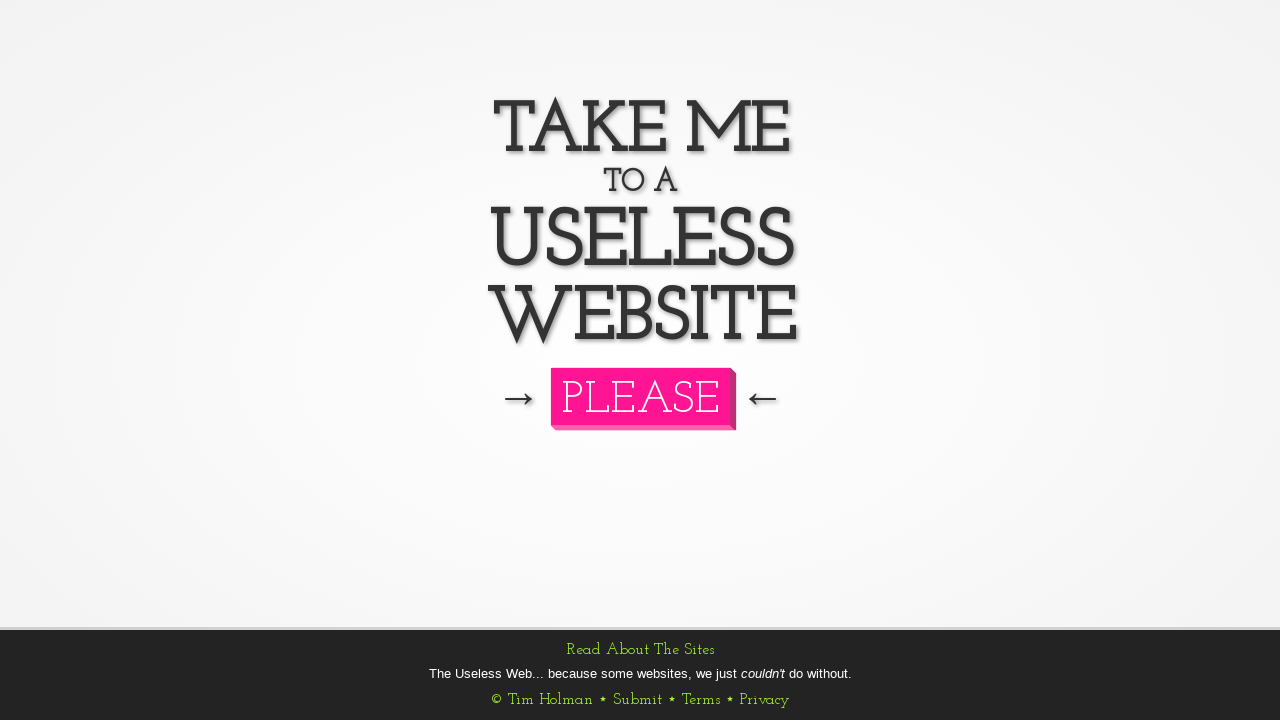

Waited for The Useless Web page to load (domcontentloaded)
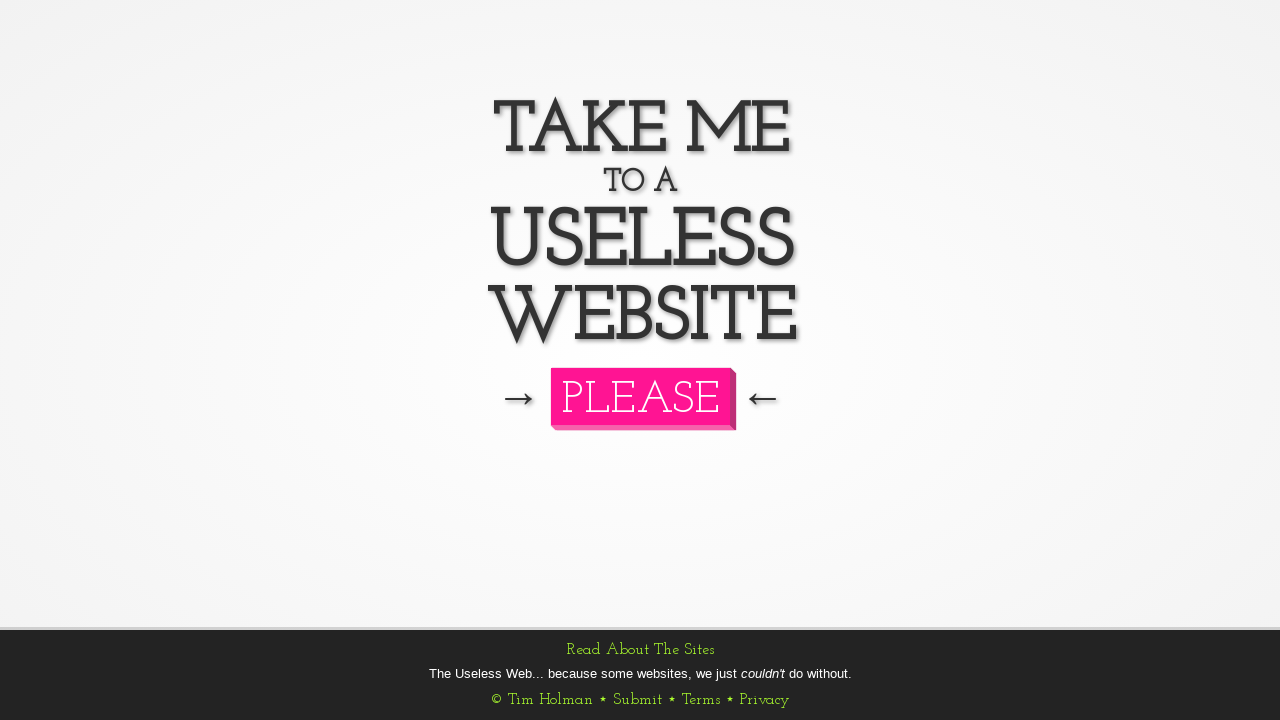

Verified 'The Useless Web' in page title
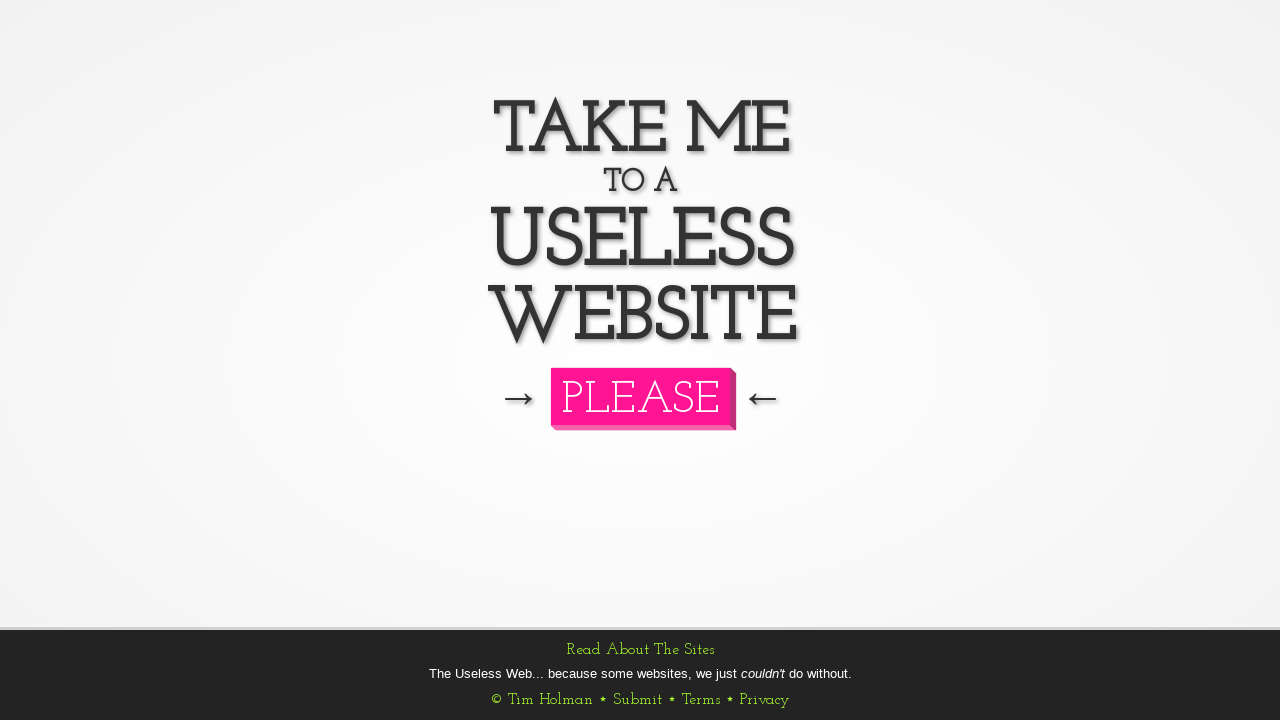

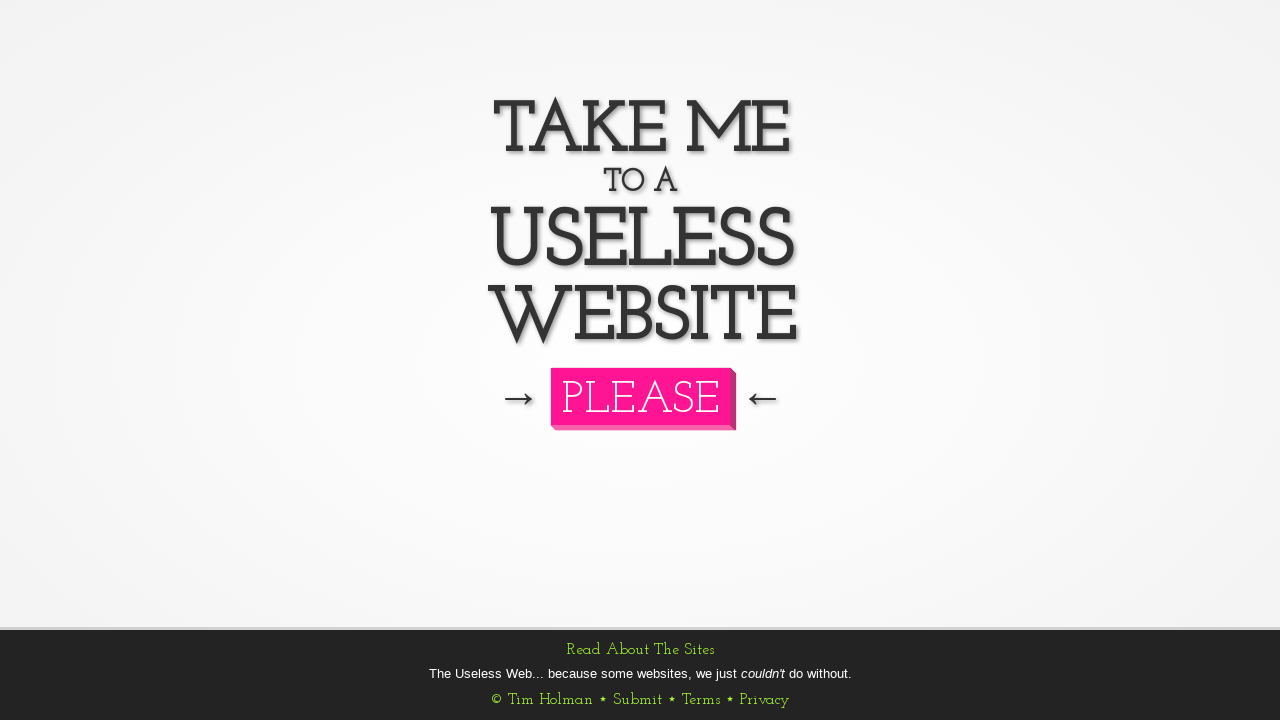